Tests login functionality by entering username and password, clicking sign-in button, and verifying error message appears for invalid credentials

Starting URL: https://rahulshettyacademy.com/locatorspractice/

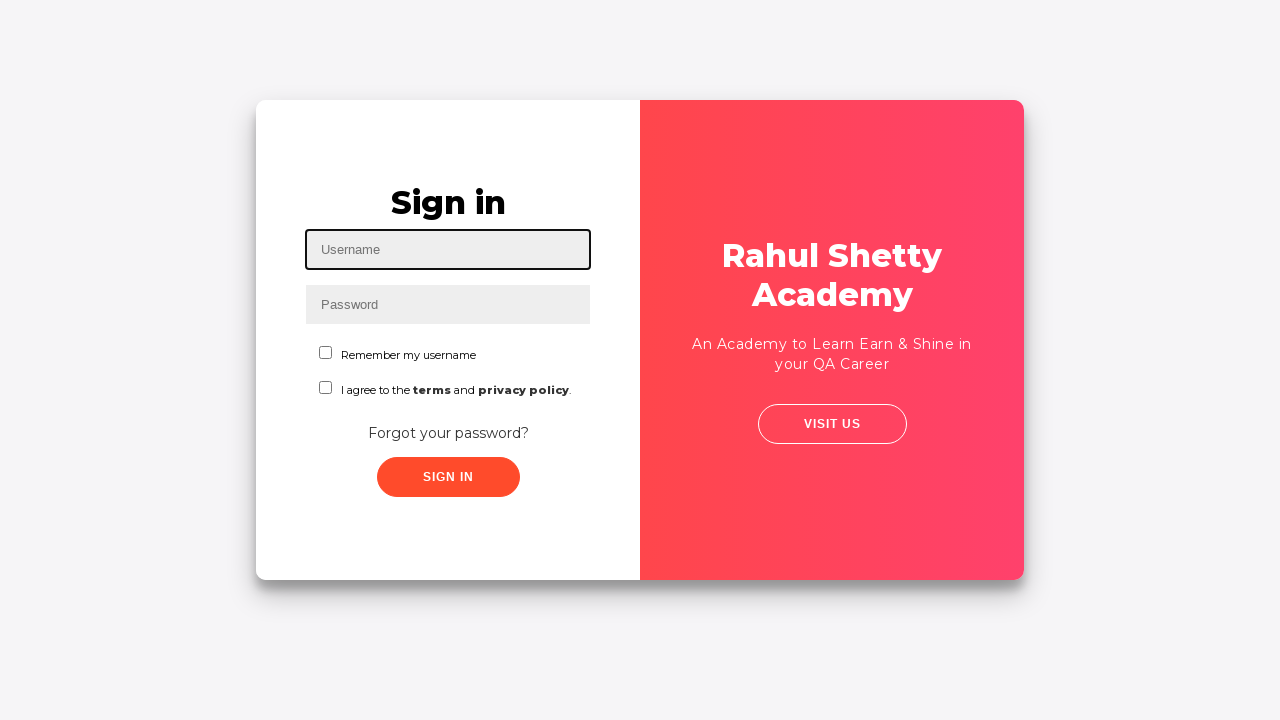

Filled username field with 'kmuc' on #inputUsername
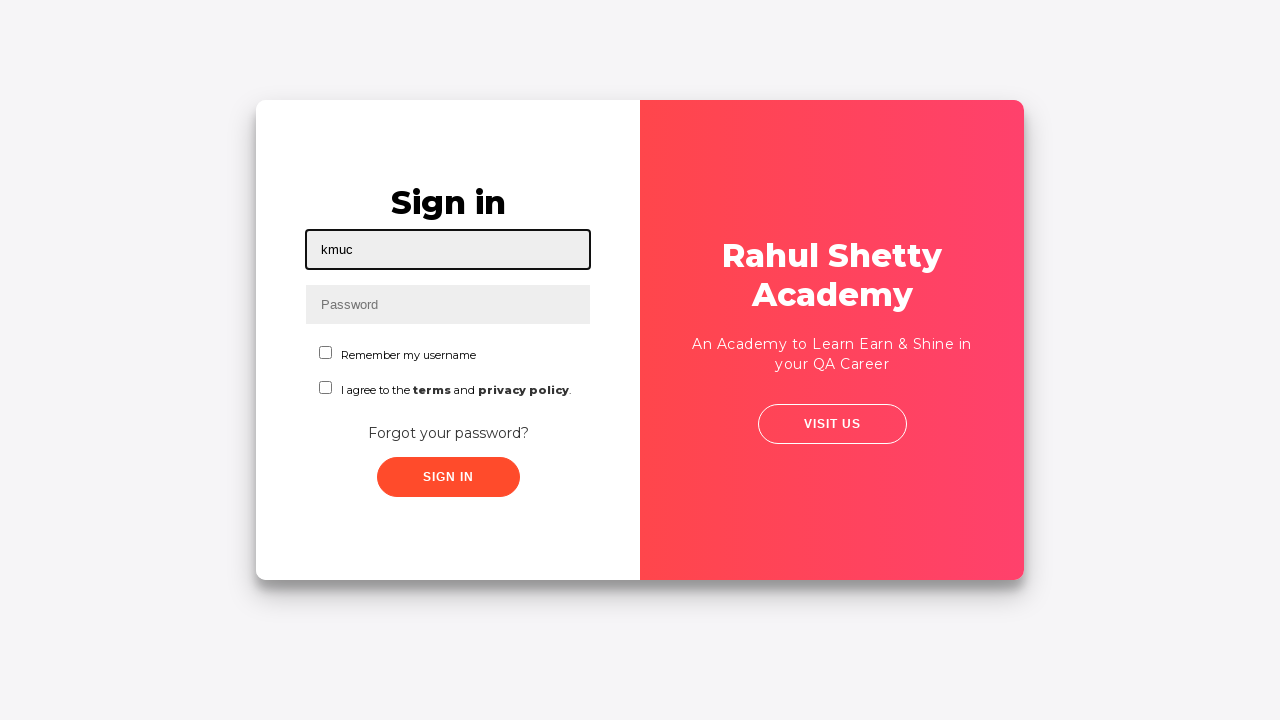

Filled password field with '123456kmuc' on input[name='inputPassword']
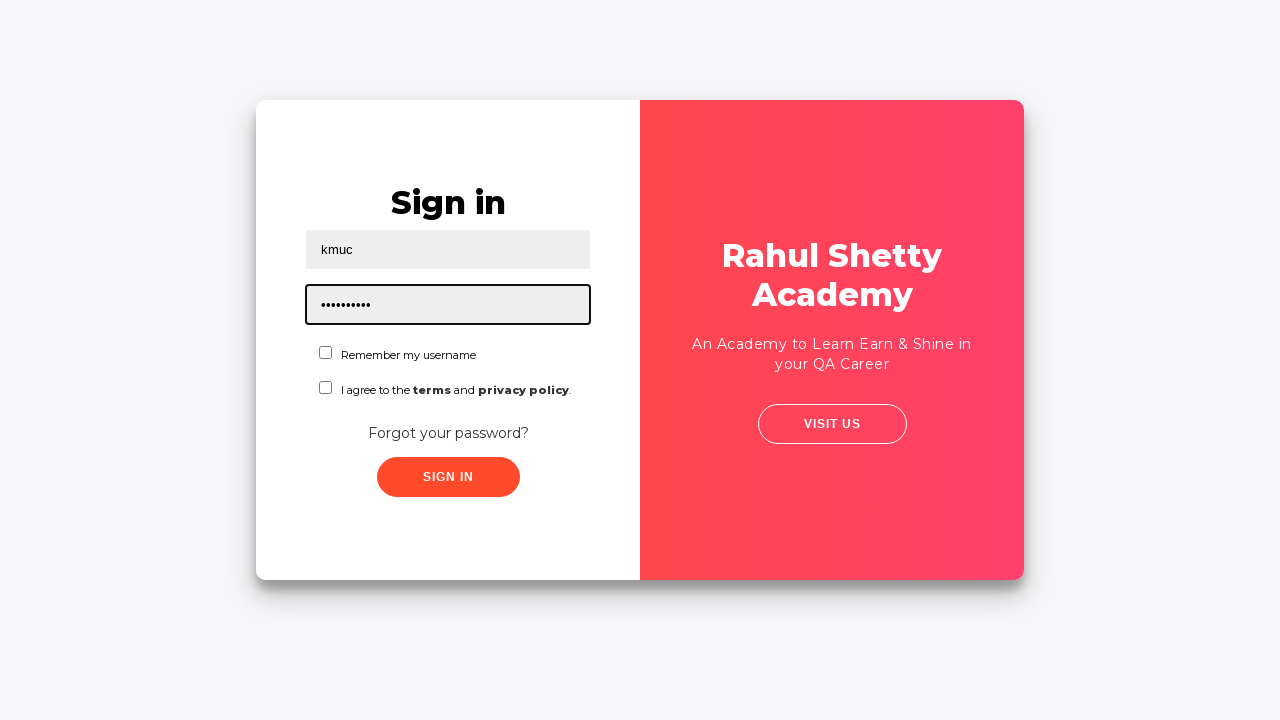

Clicked sign-in button at (448, 477) on .signInBtn
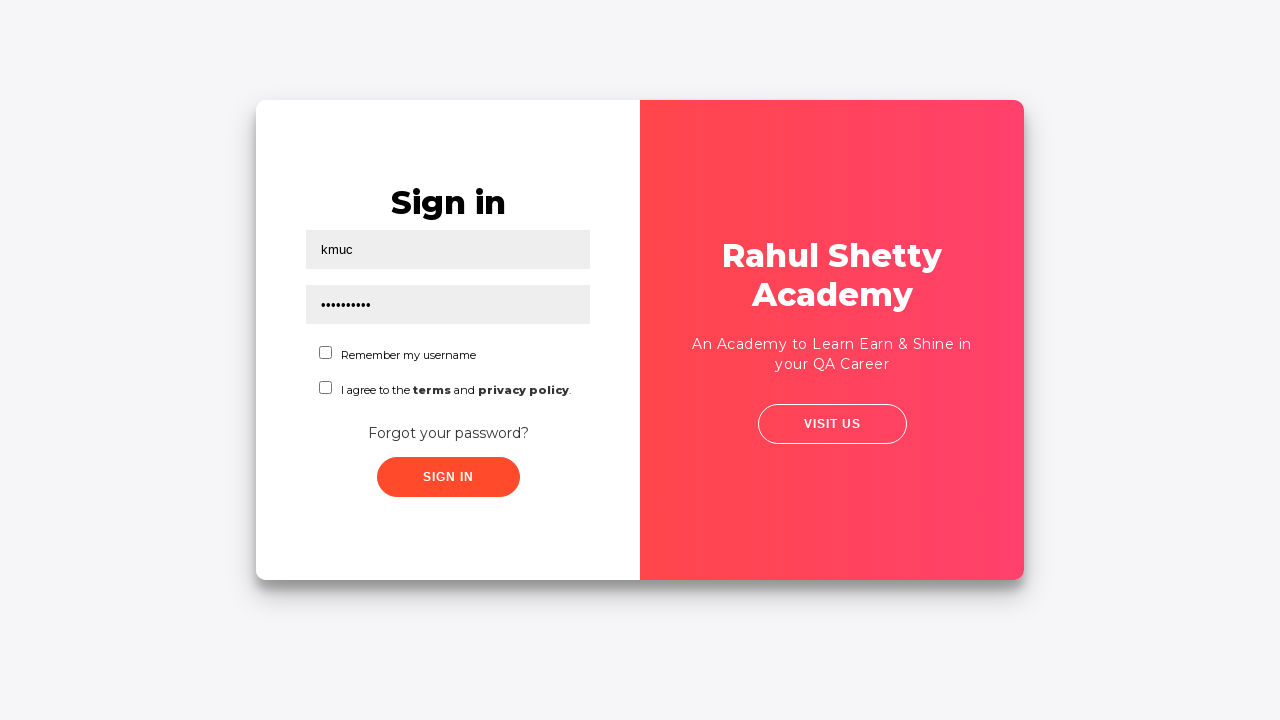

Error message appeared after invalid login attempt
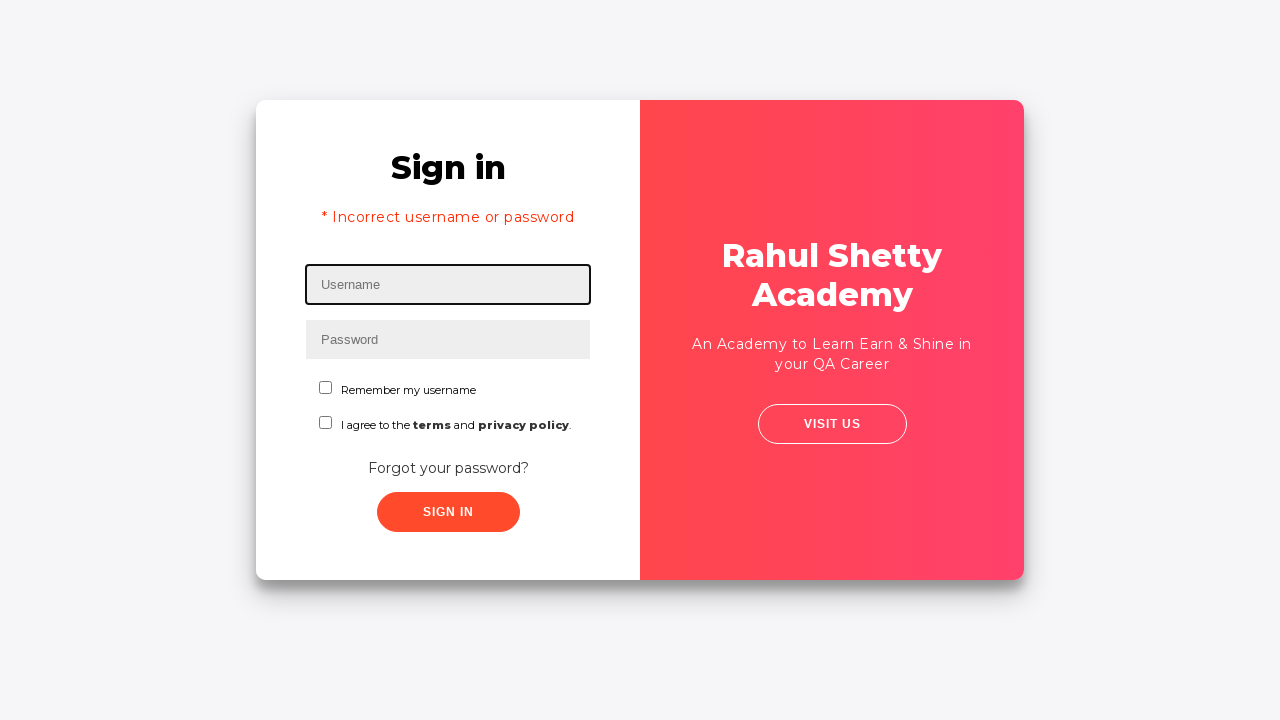

Retrieved error message text: '* Incorrect username or password '
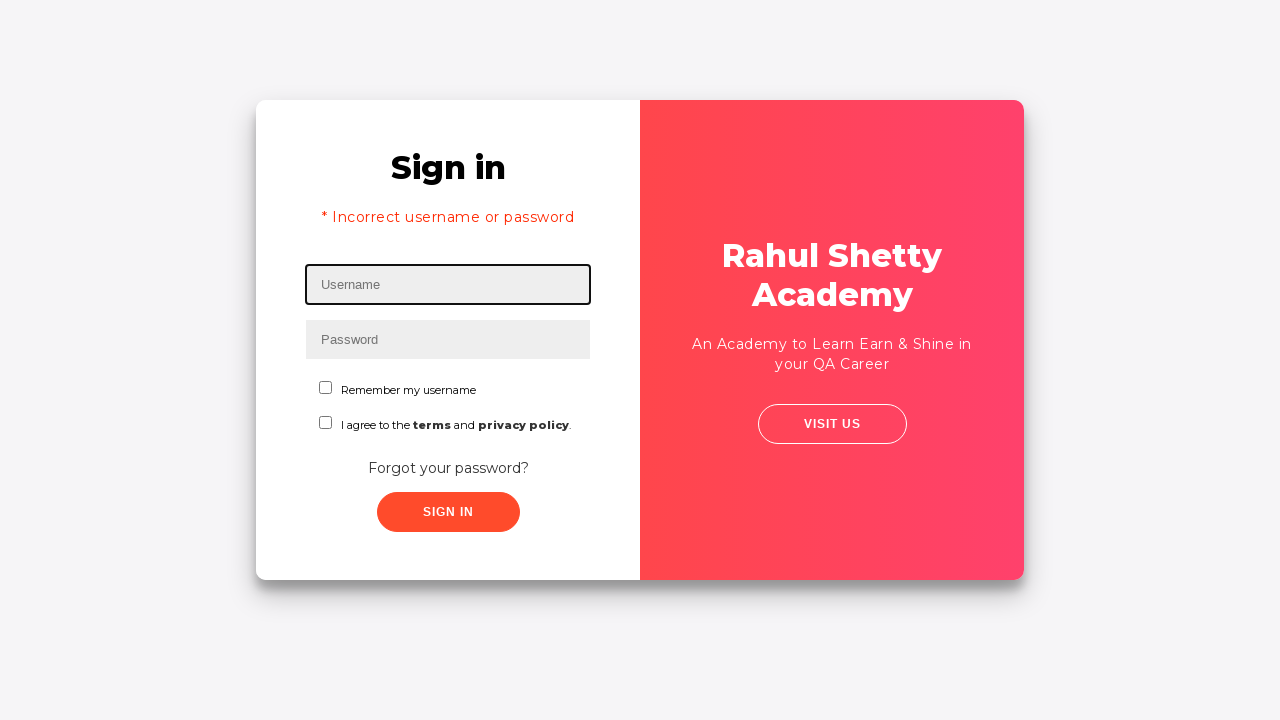

Printed error message to console
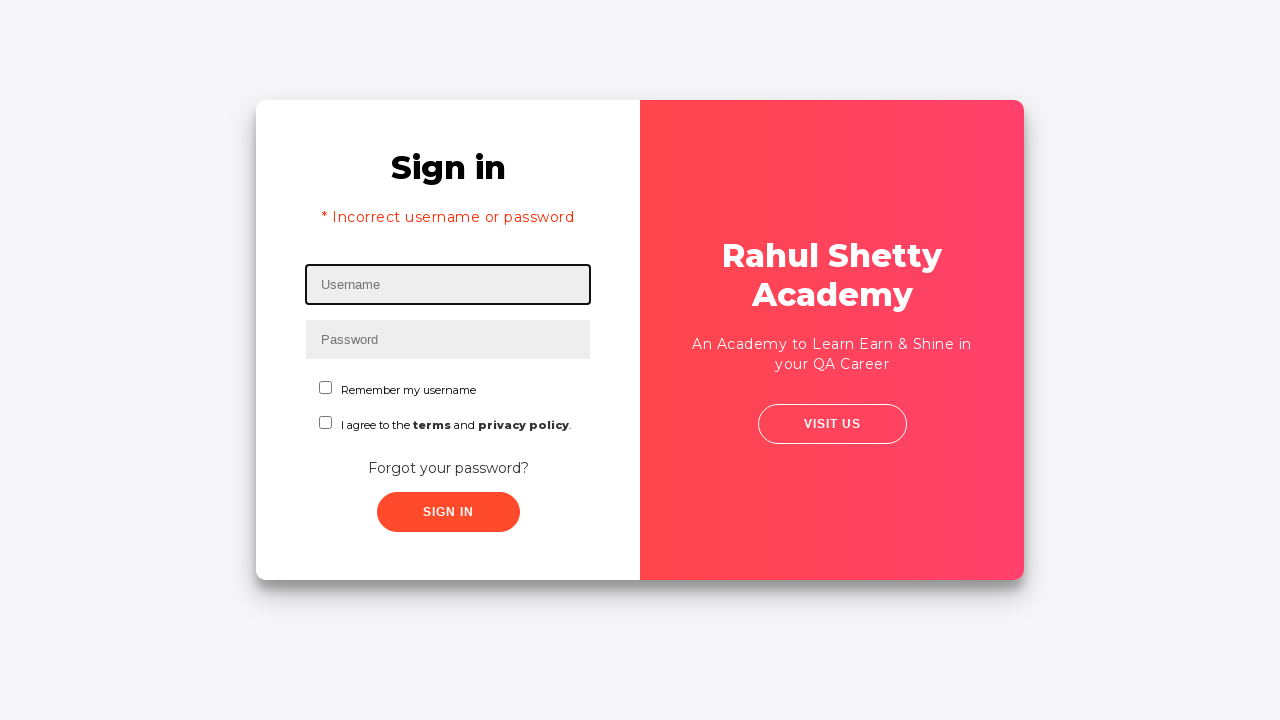

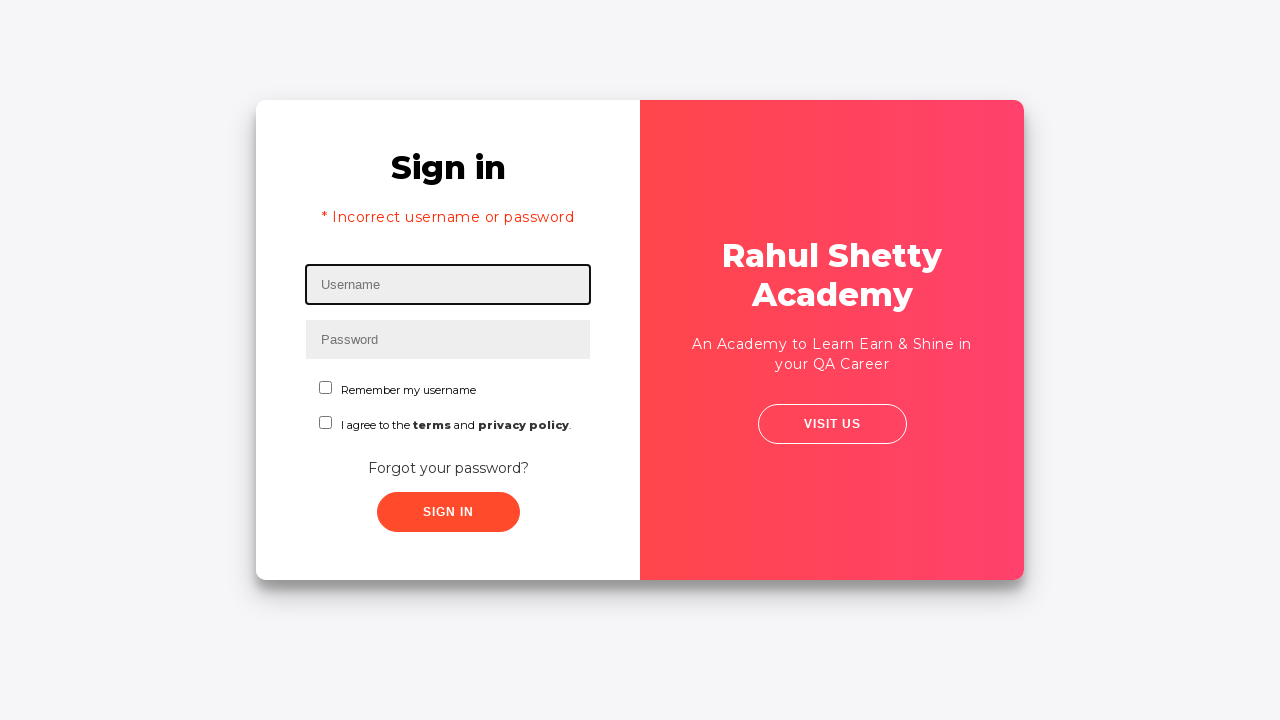